Tests infinite scroll functionality by scrolling down the page and waiting for additional quote elements to load dynamically

Starting URL: http://quotes.toscrape.com/scroll

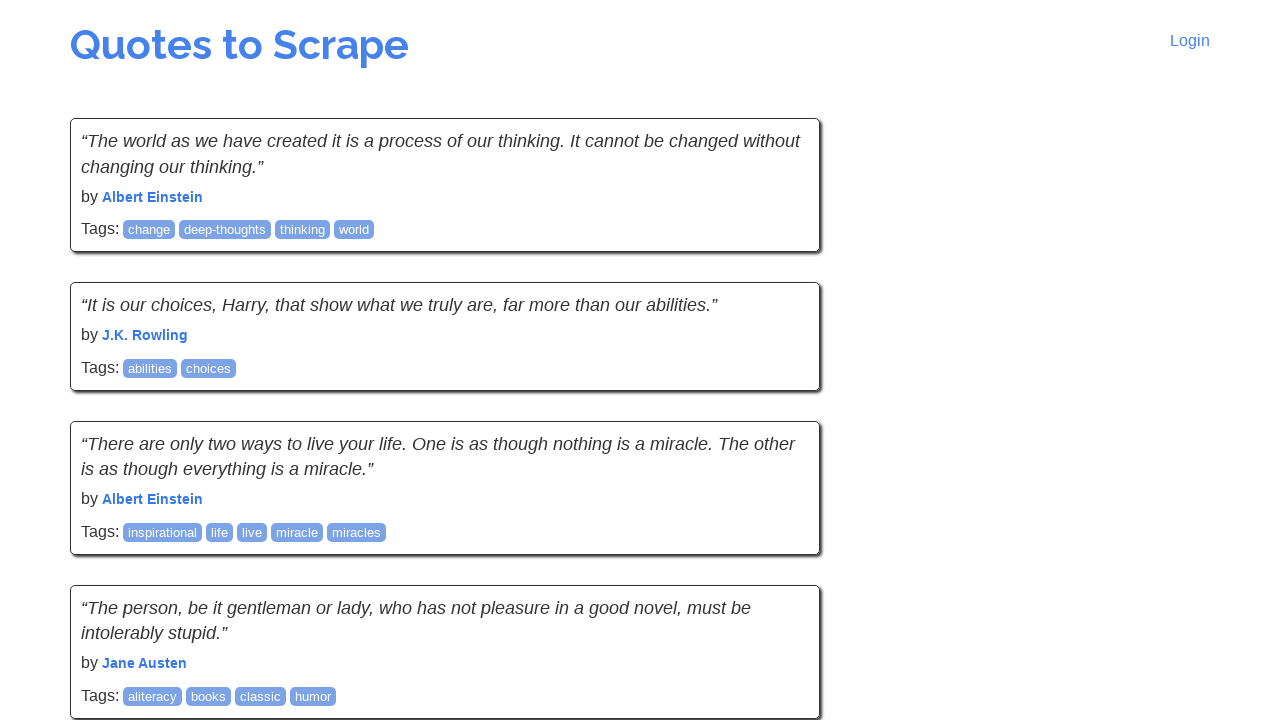

Initial quote elements loaded on page
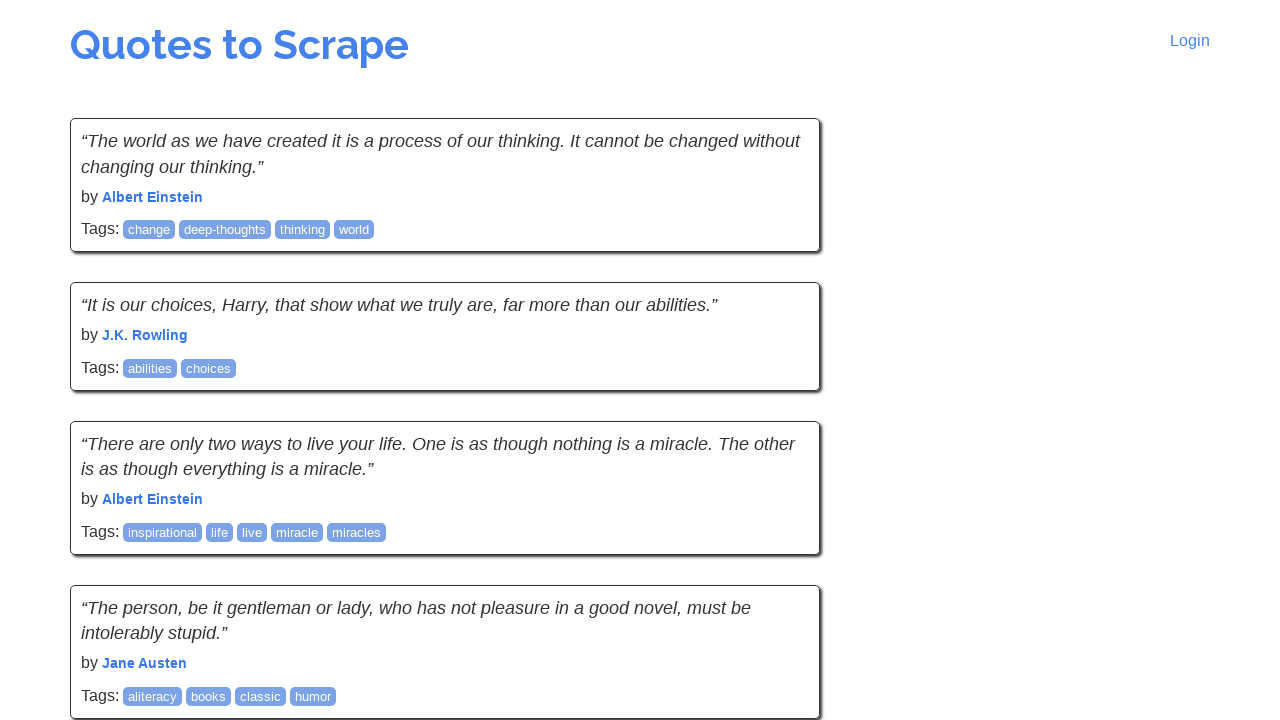

Scrolled to bottom of page to trigger infinite scroll
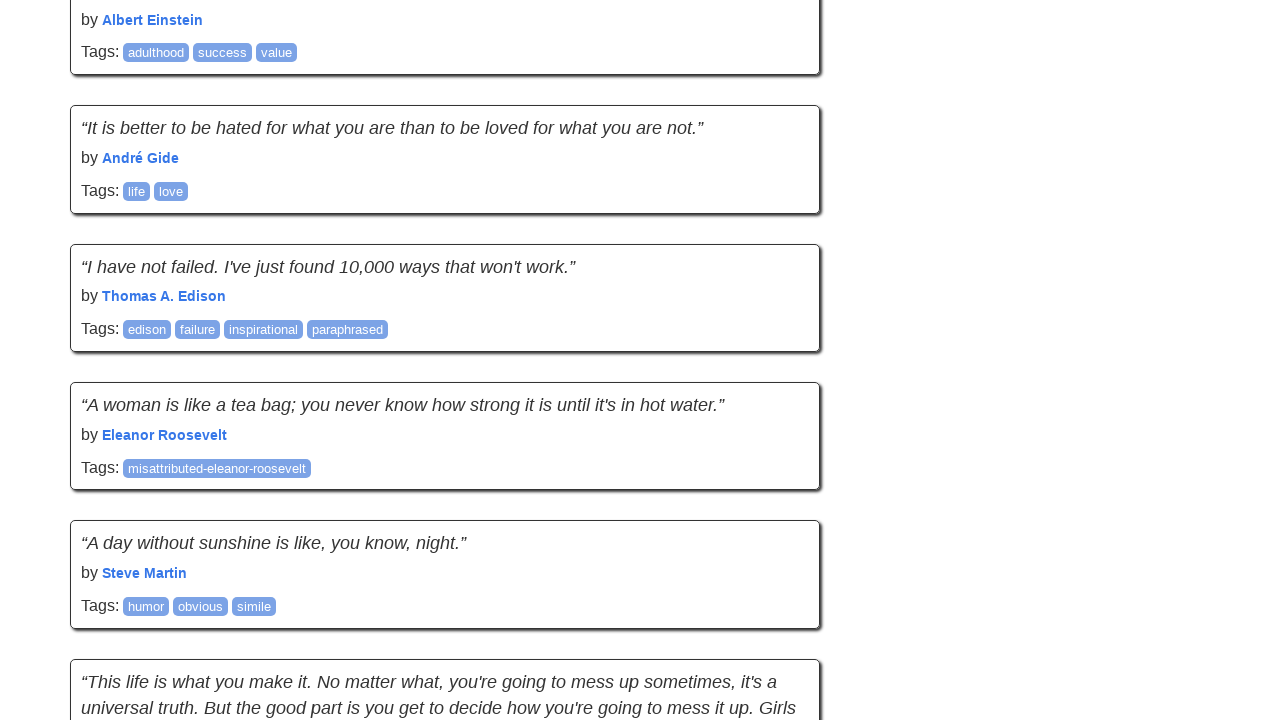

Additional quotes loaded dynamically after scrolling
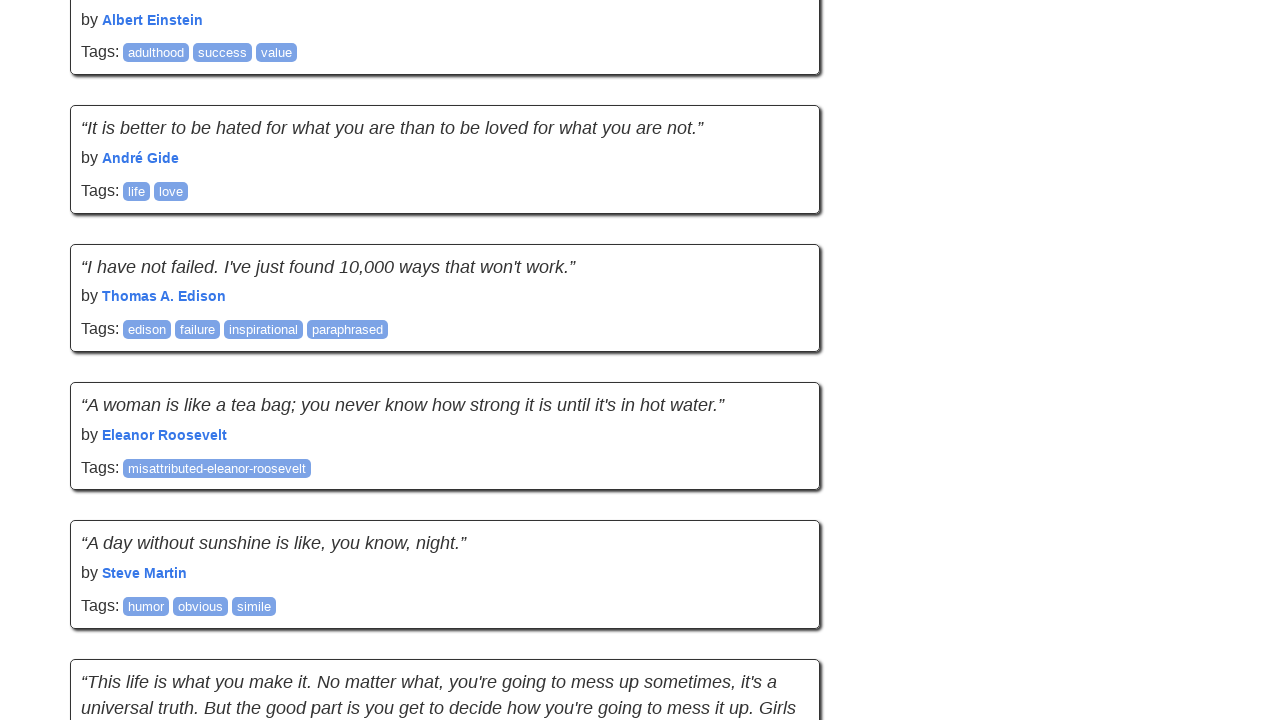

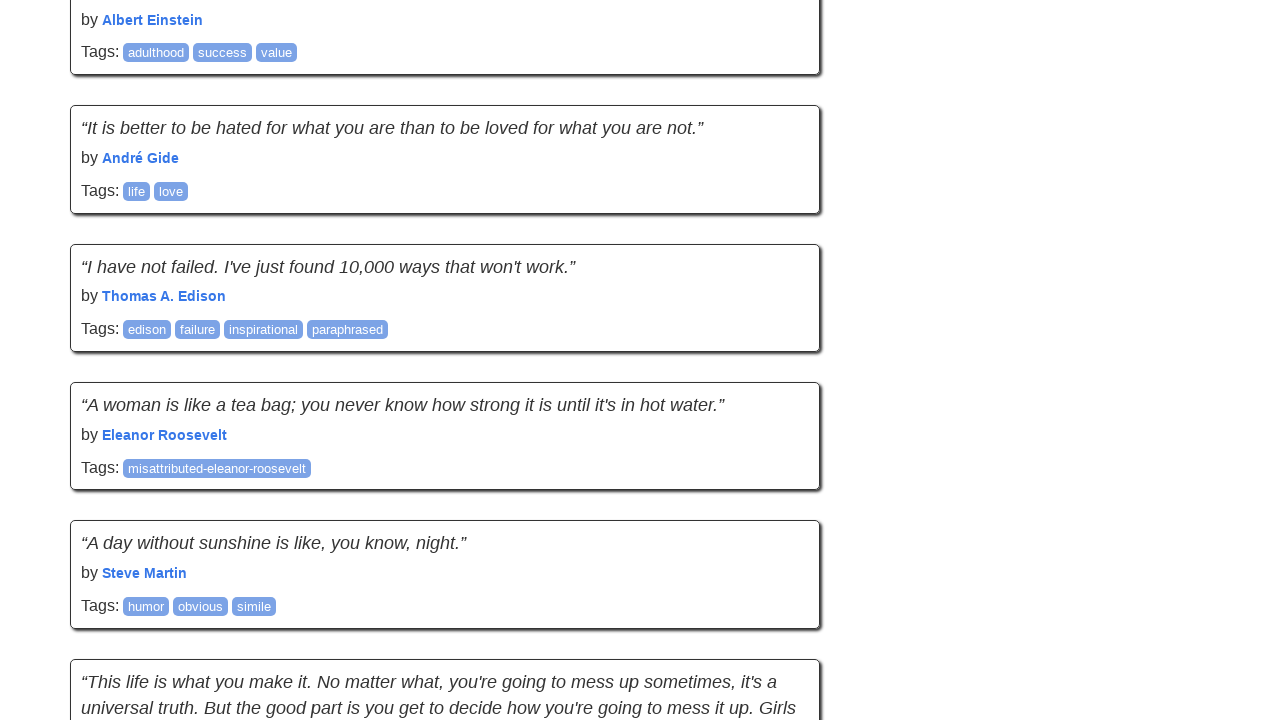